Tests JavaScript confirmation alert handling by clicking a button that triggers a confirmation dialog, accepting the alert, and verifying the result message on the page.

Starting URL: http://the-internet.herokuapp.com/javascript_alerts

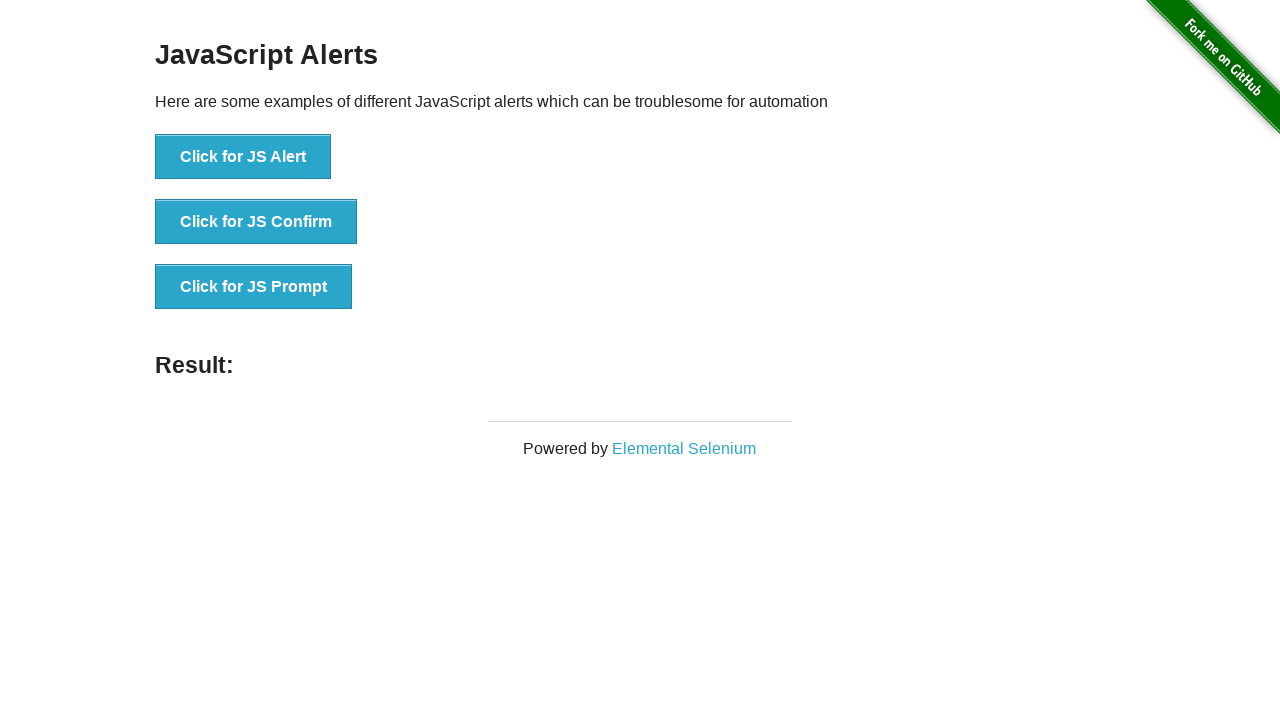

Clicked the second button to trigger JavaScript confirmation alert at (256, 222) on button >> nth=1
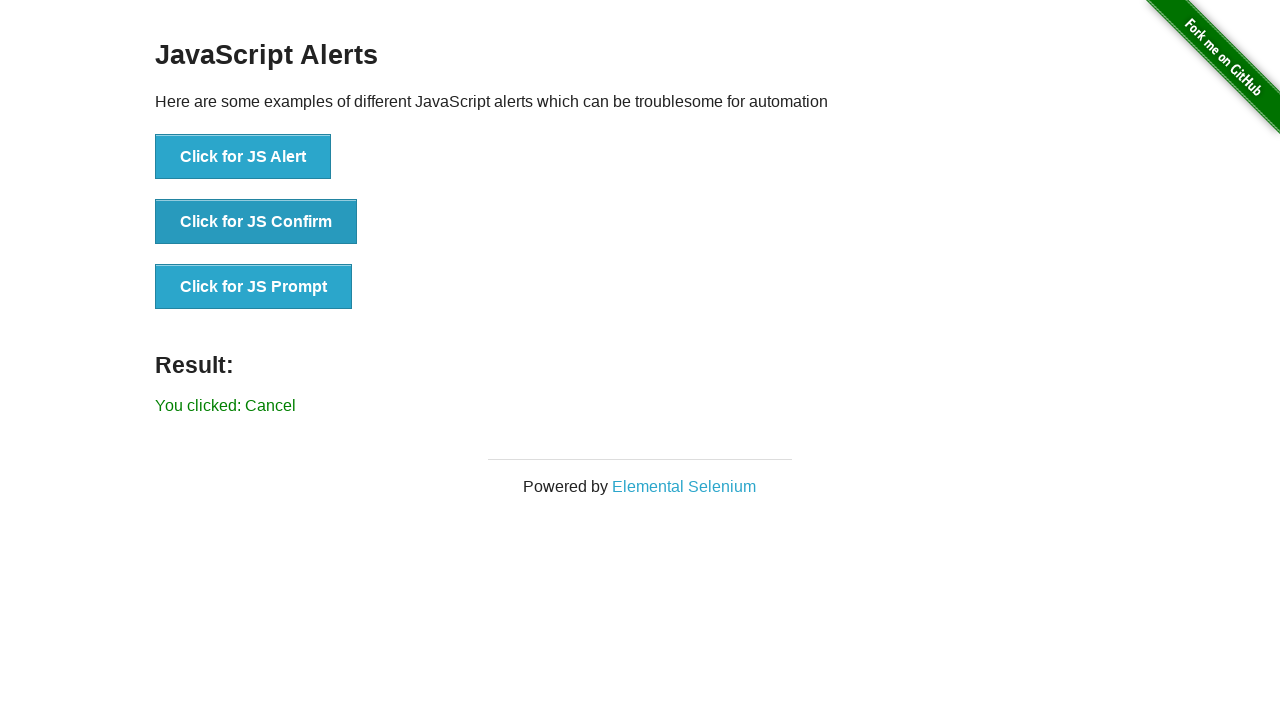

Set up dialog handler to accept alerts
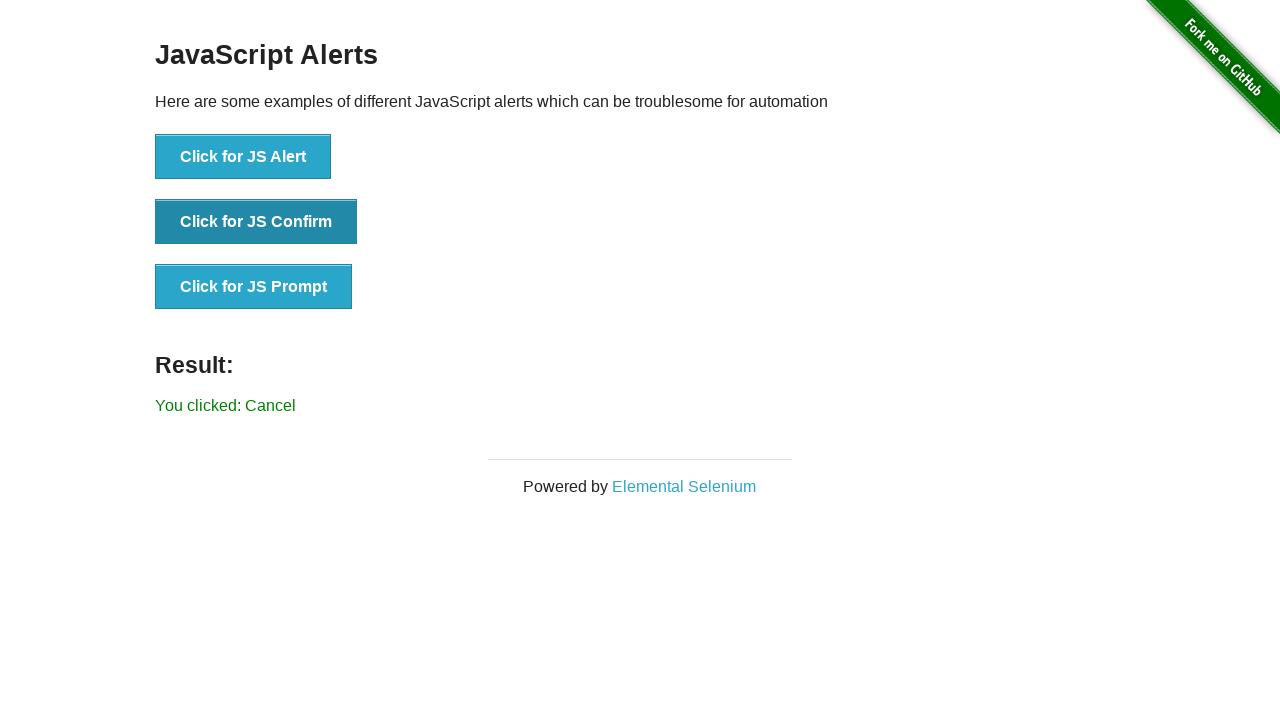

Re-clicked the second button to trigger the confirmation dialog with handler in place at (256, 222) on button >> nth=1
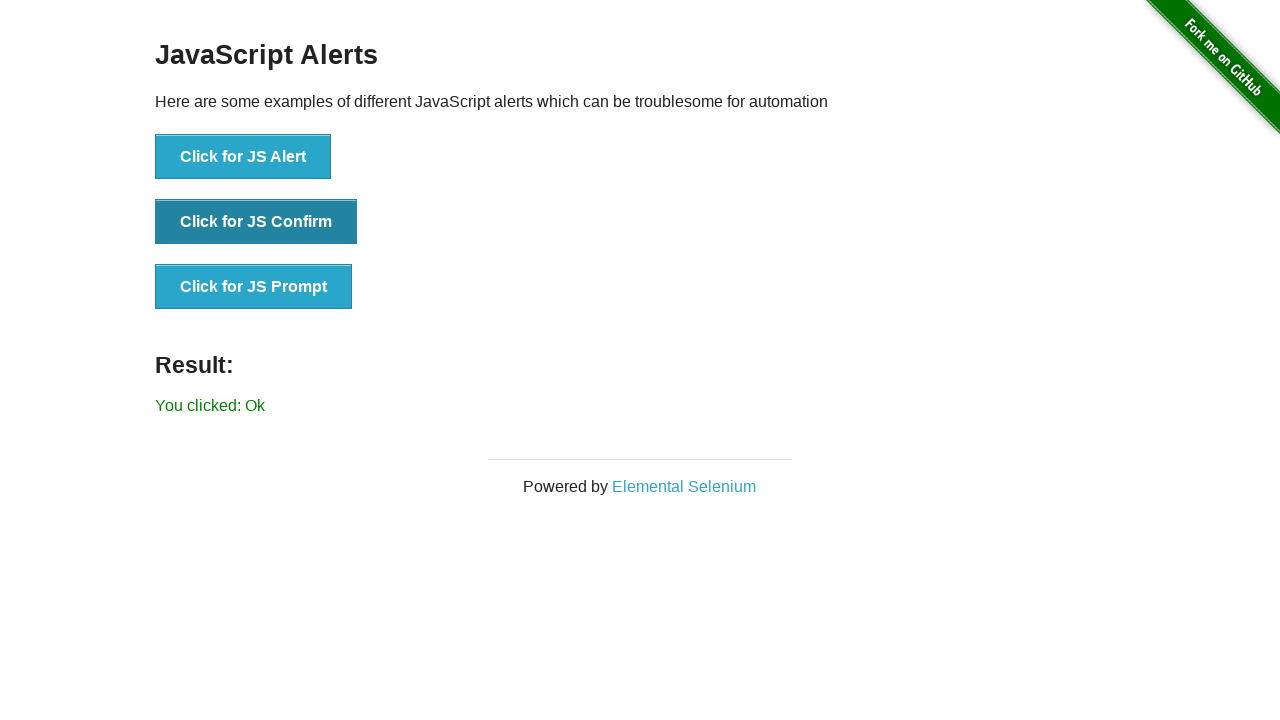

Result message element loaded
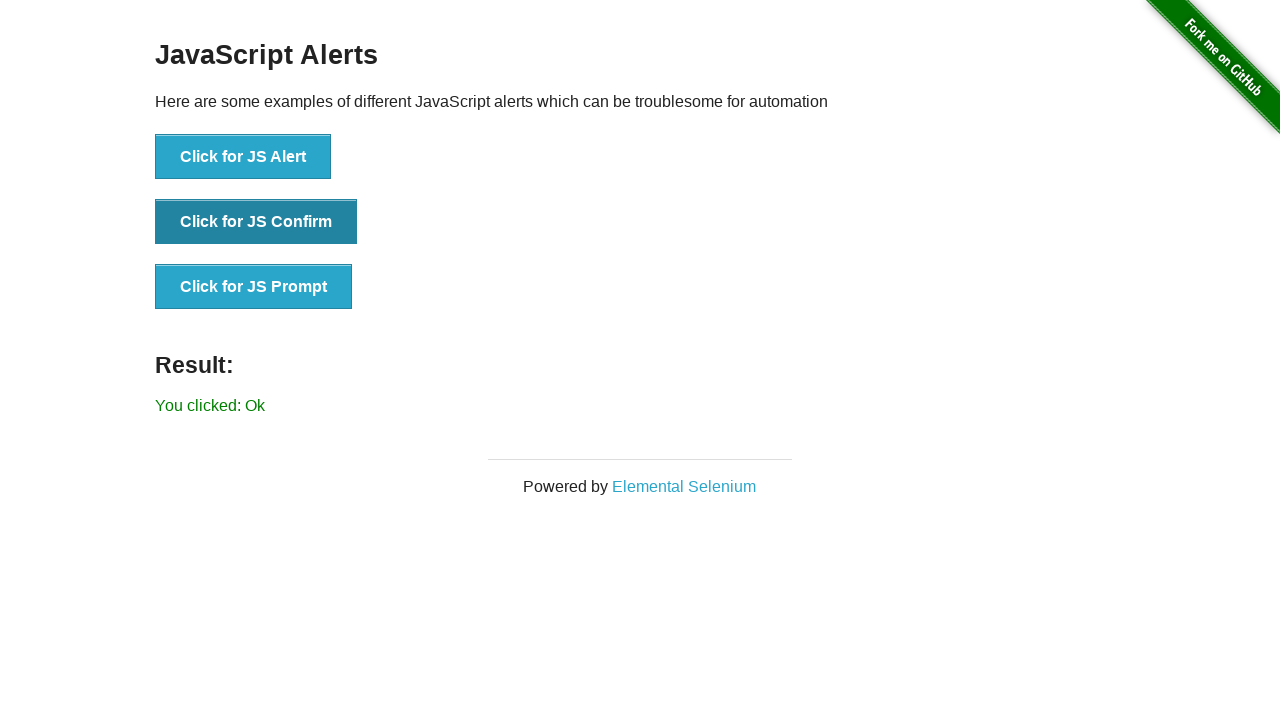

Retrieved result text: You clicked: Ok
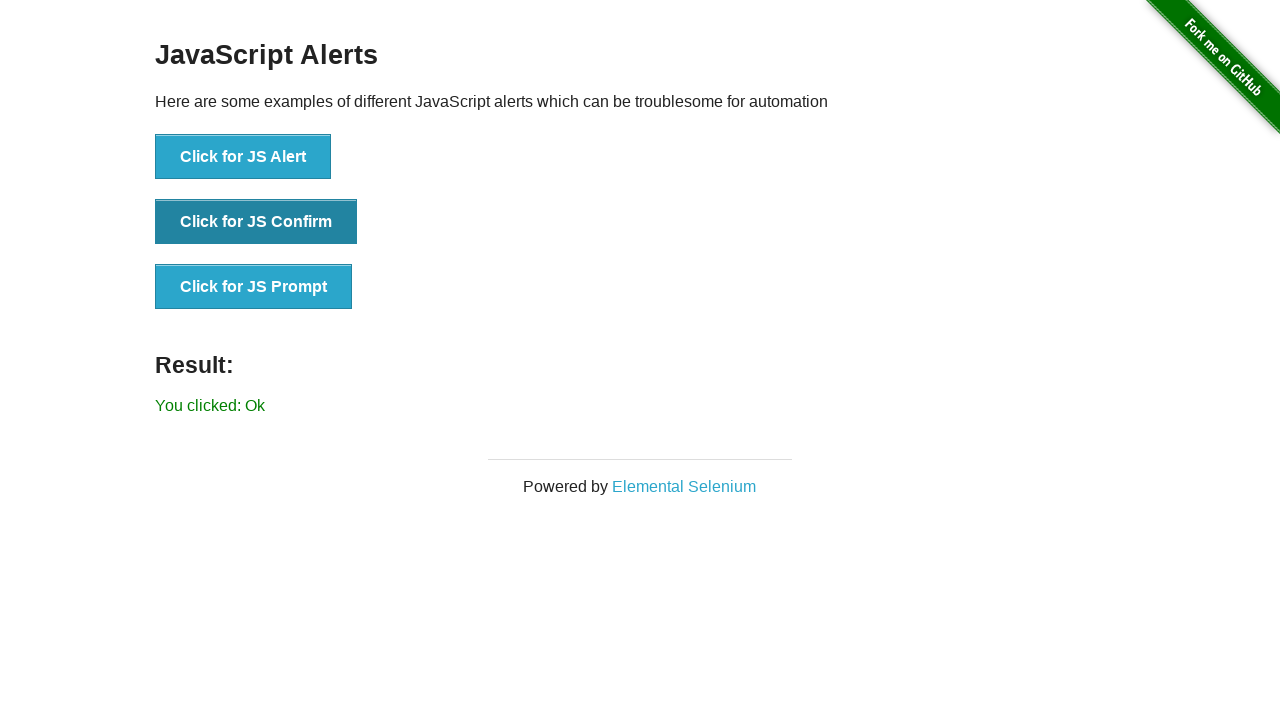

Verified result text matches expected value 'You clicked: Ok'
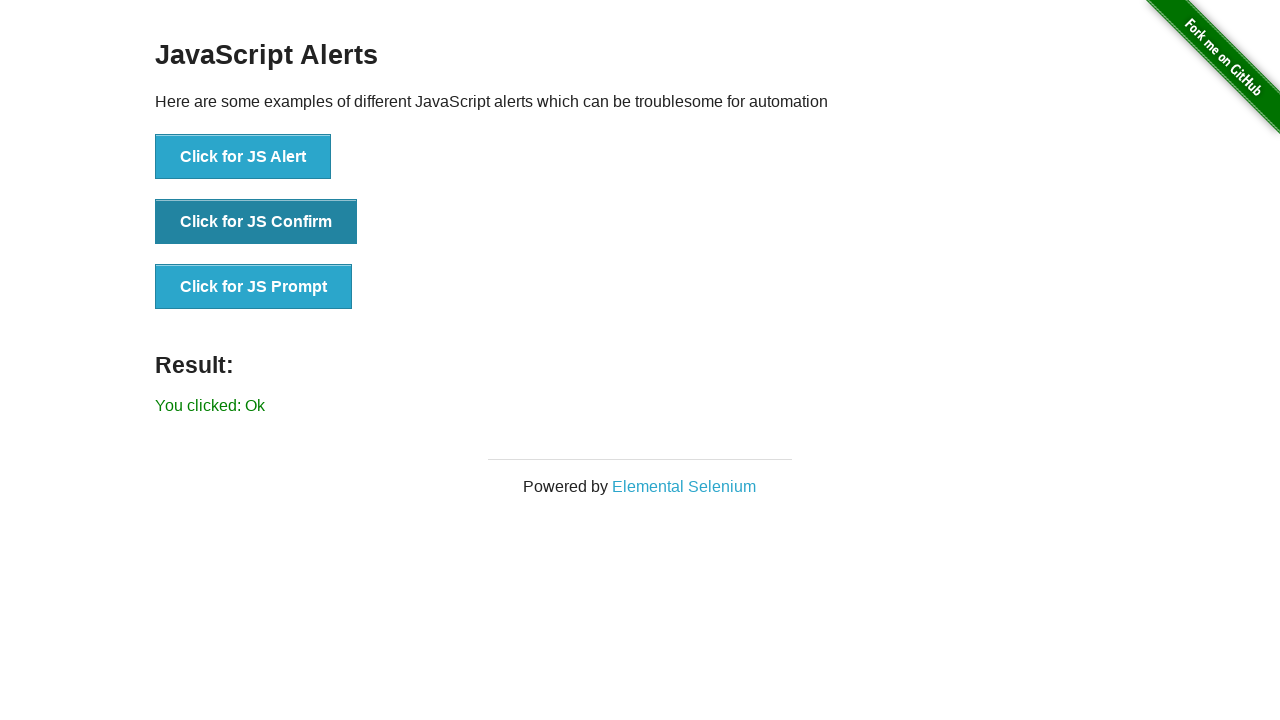

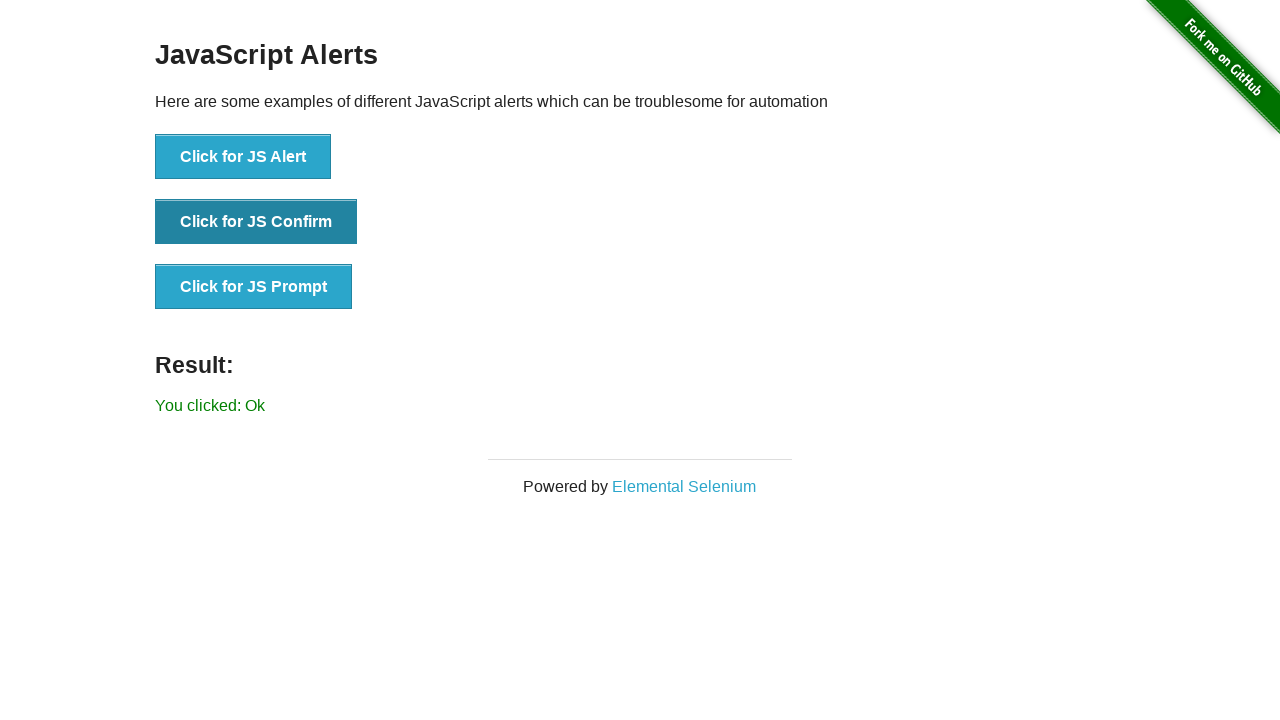